Tests passenger info dropdown by clicking to open it and incrementing adult passenger count

Starting URL: https://rahulshettyacademy.com/dropdownsPractise/

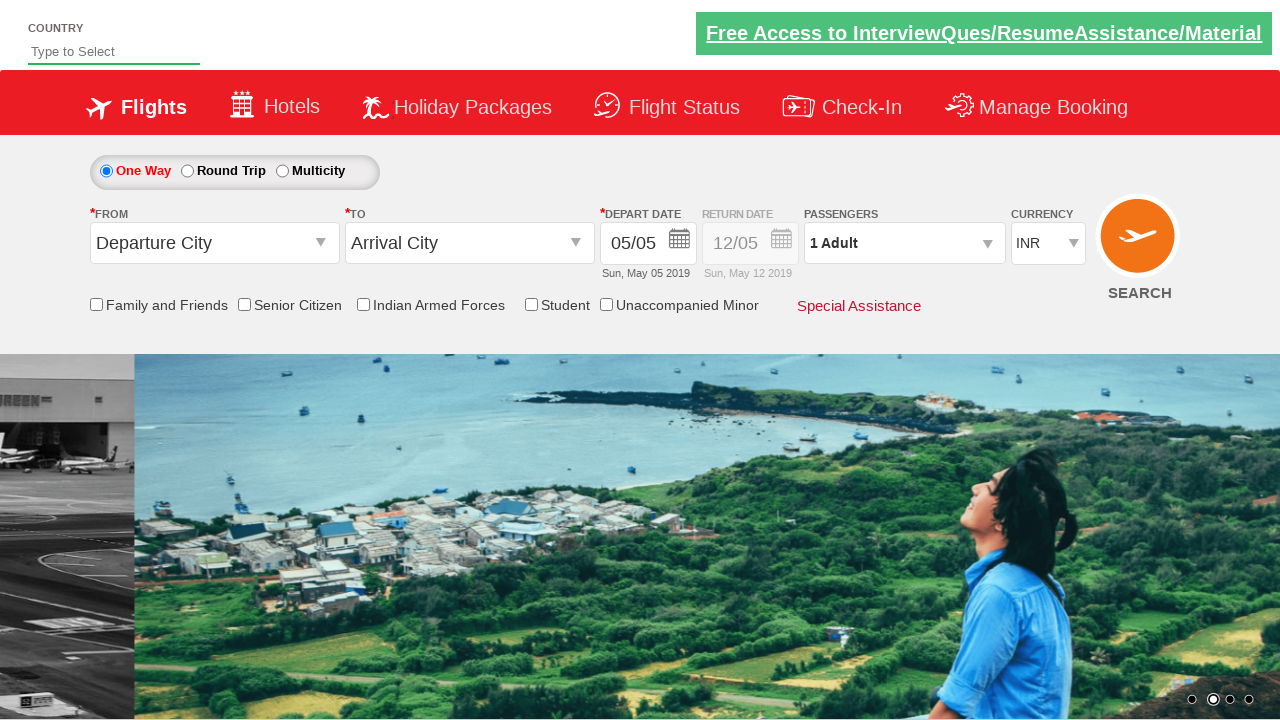

Clicked on passenger info dropdown to open it at (904, 243) on #divpaxinfo
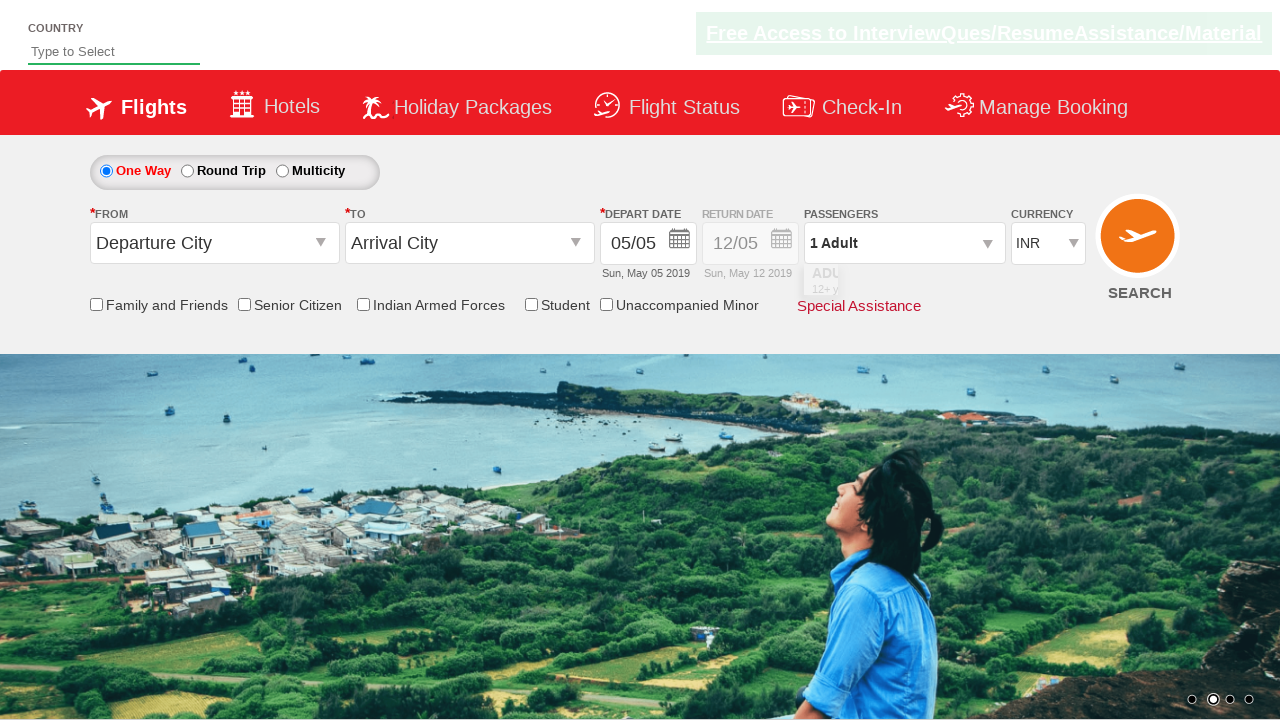

Clicked to increment adult passenger count at (982, 288) on #hrefIncAdt
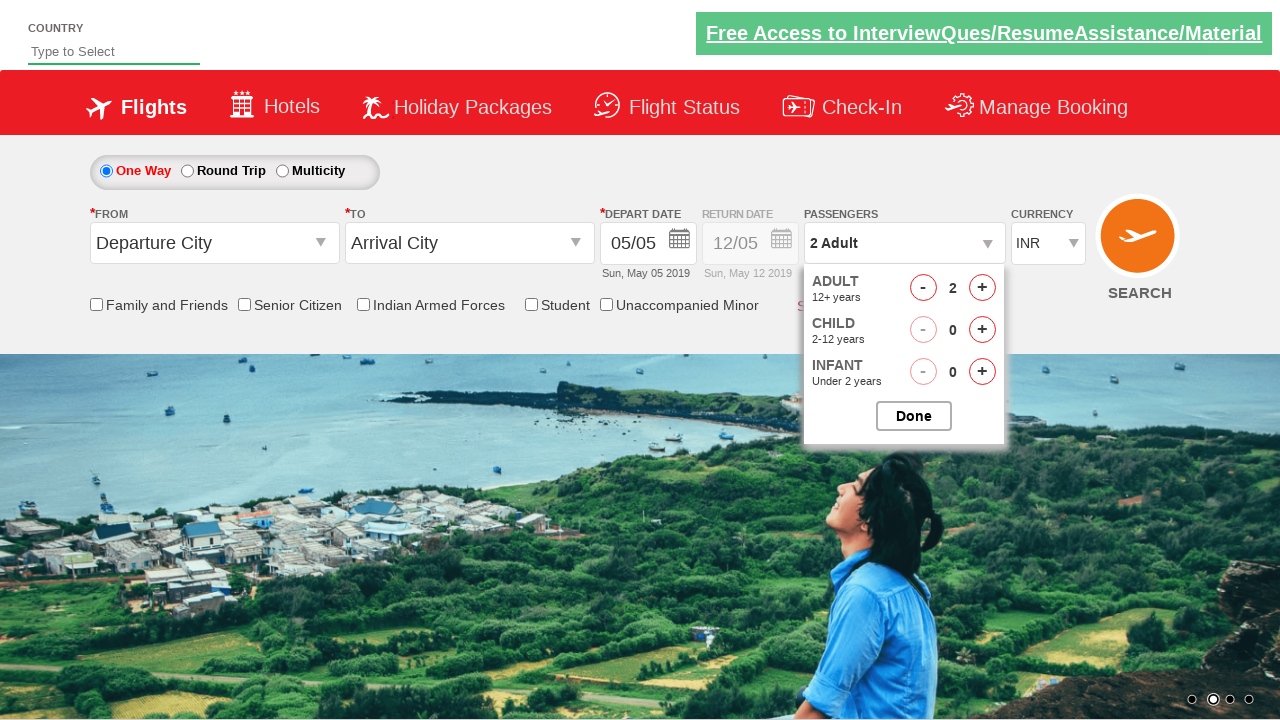

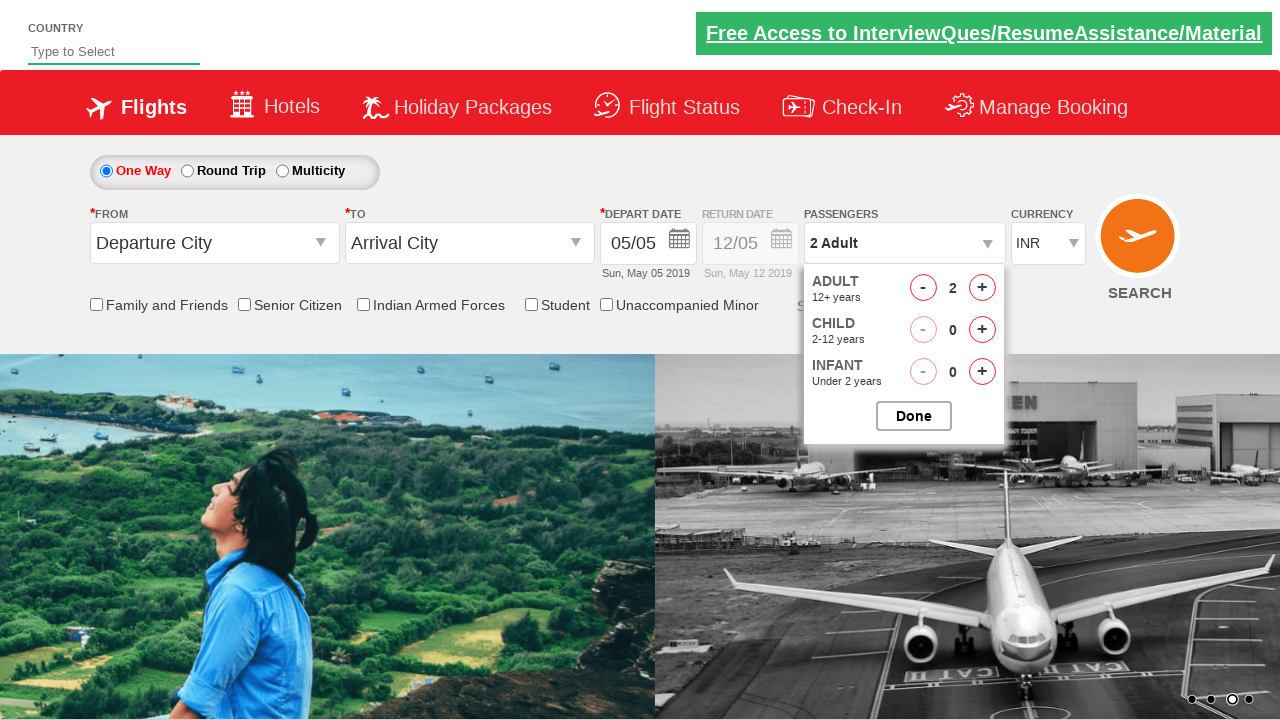